Tests the forgot password form by filling in an email address in the email input field on the-internet test site.

Starting URL: http://the-internet.herokuapp.com/forgot_password

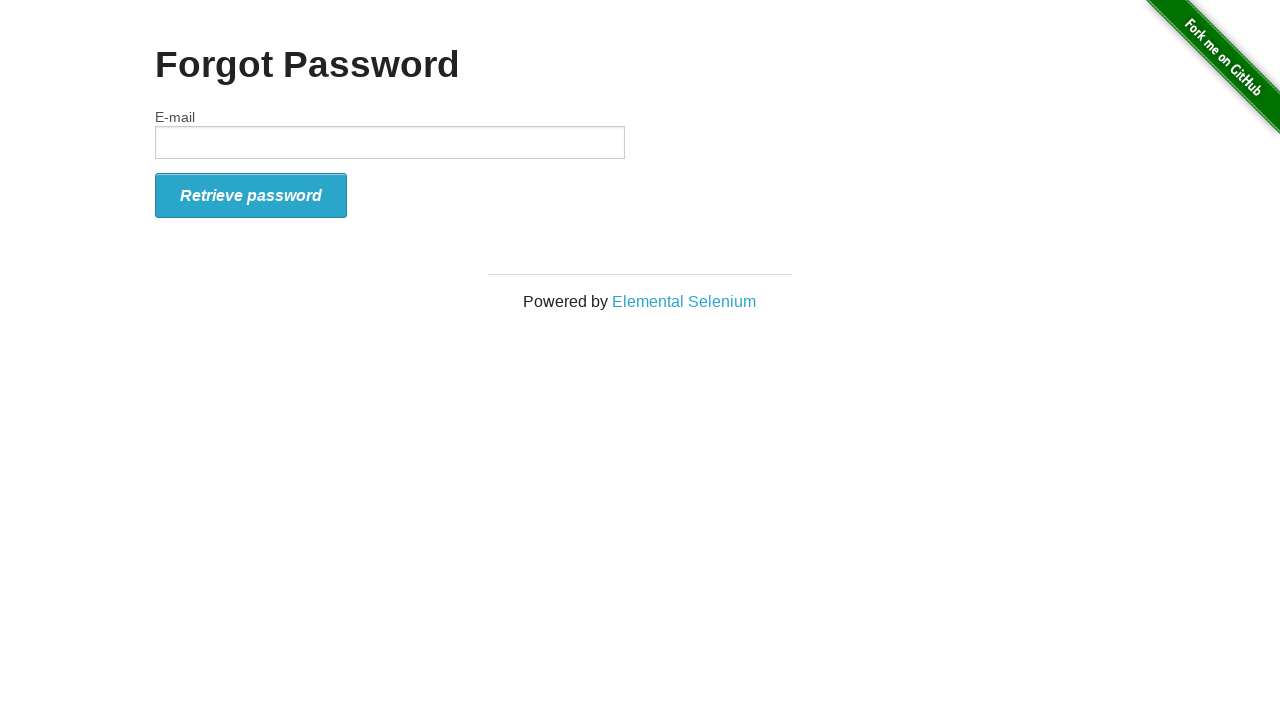

Filled email input field with 'testuser2024@example.com' on input[name='email']
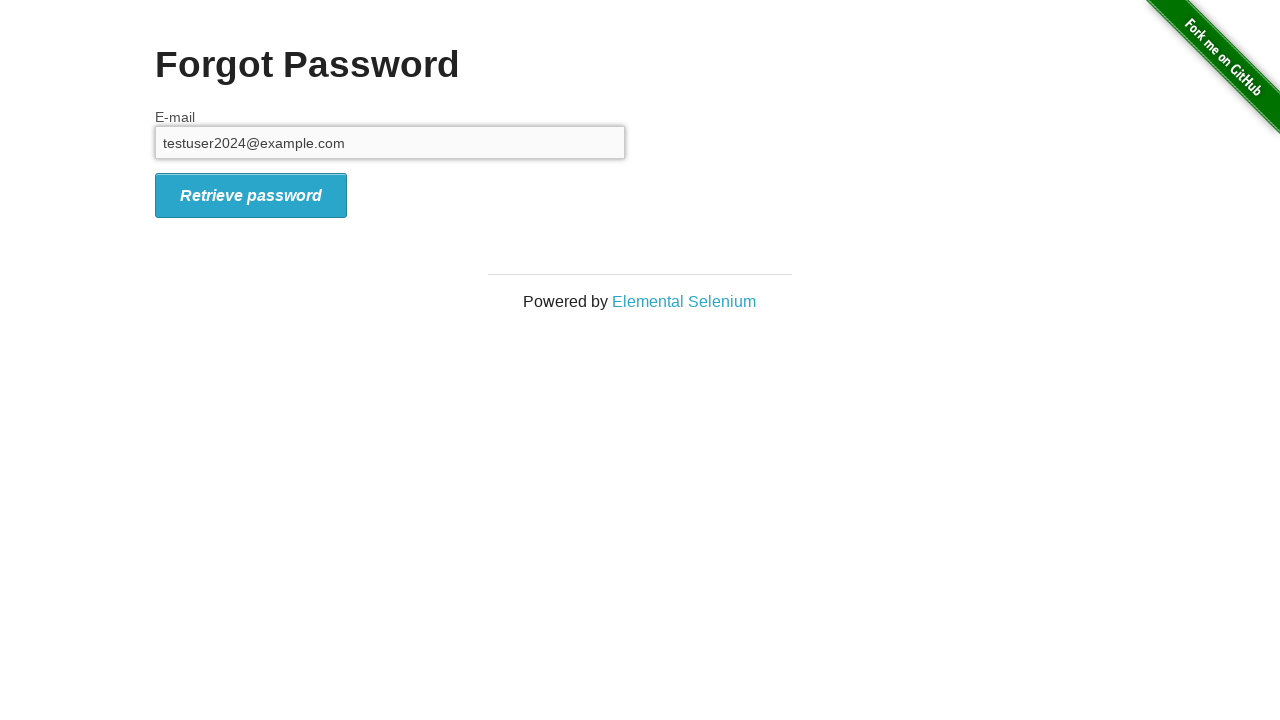

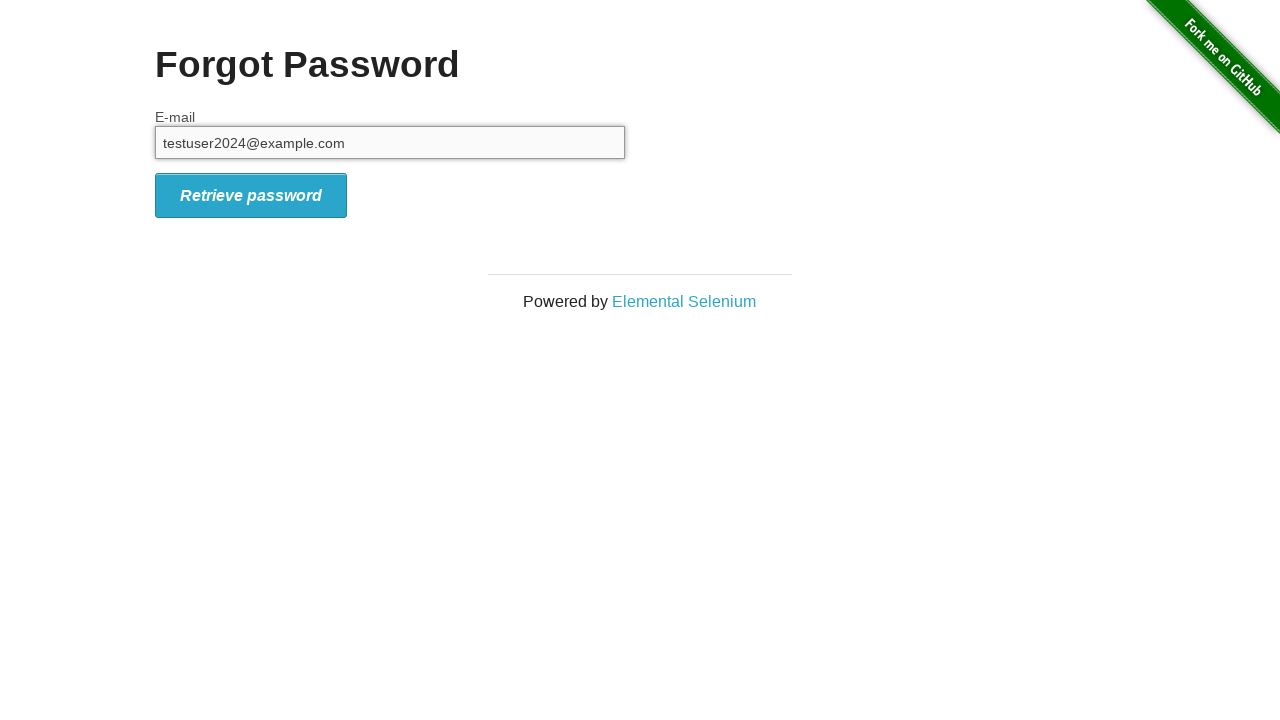